Tests the concatenate function to verify the calculator properly concatenates two string values

Starting URL: https://testsheepnz.github.io/BasicCalculator.html

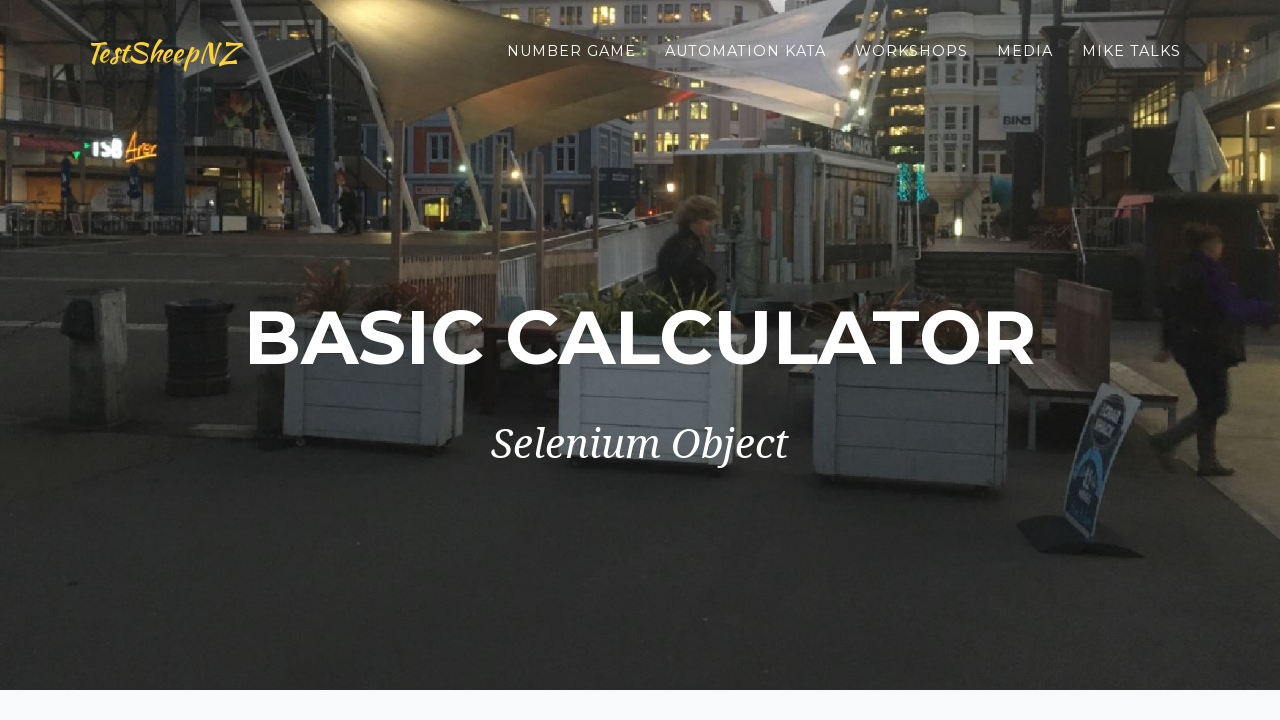

Scrolled to bottom of page
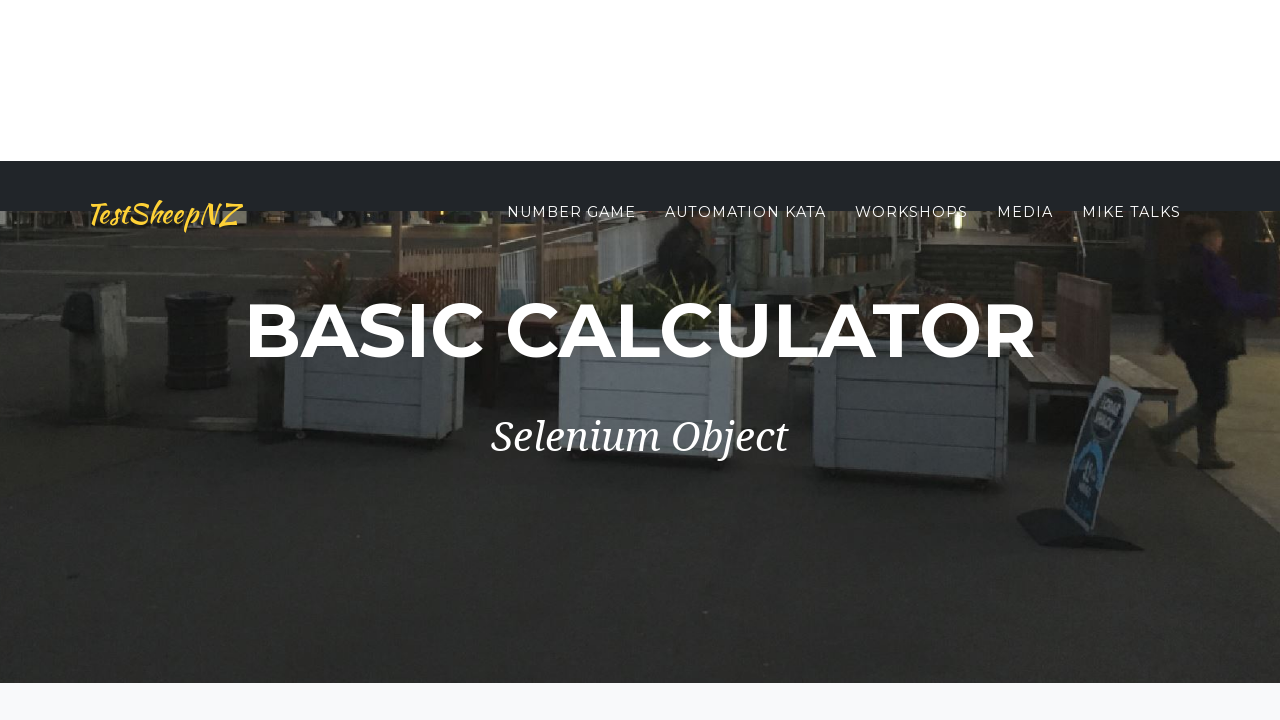

Selected Build 1 from dropdown on #selectBuild
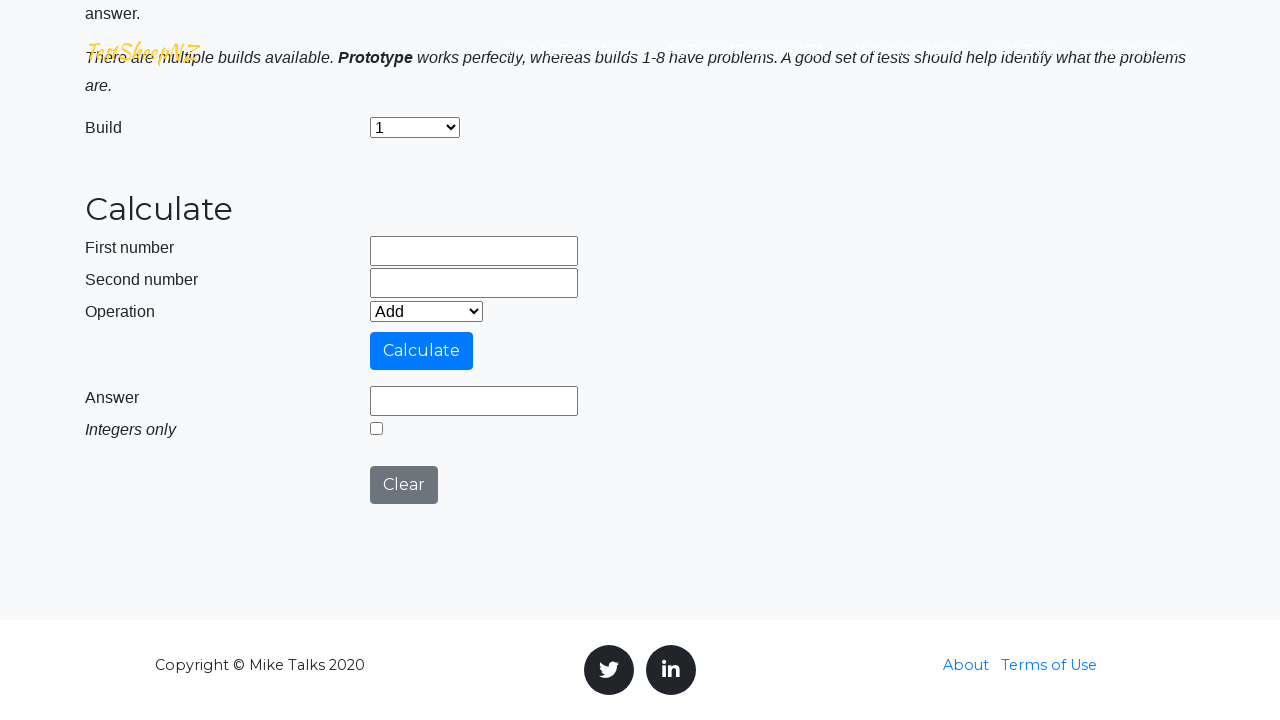

Selected concatenate operation from dropdown on #selectOperationDropdown
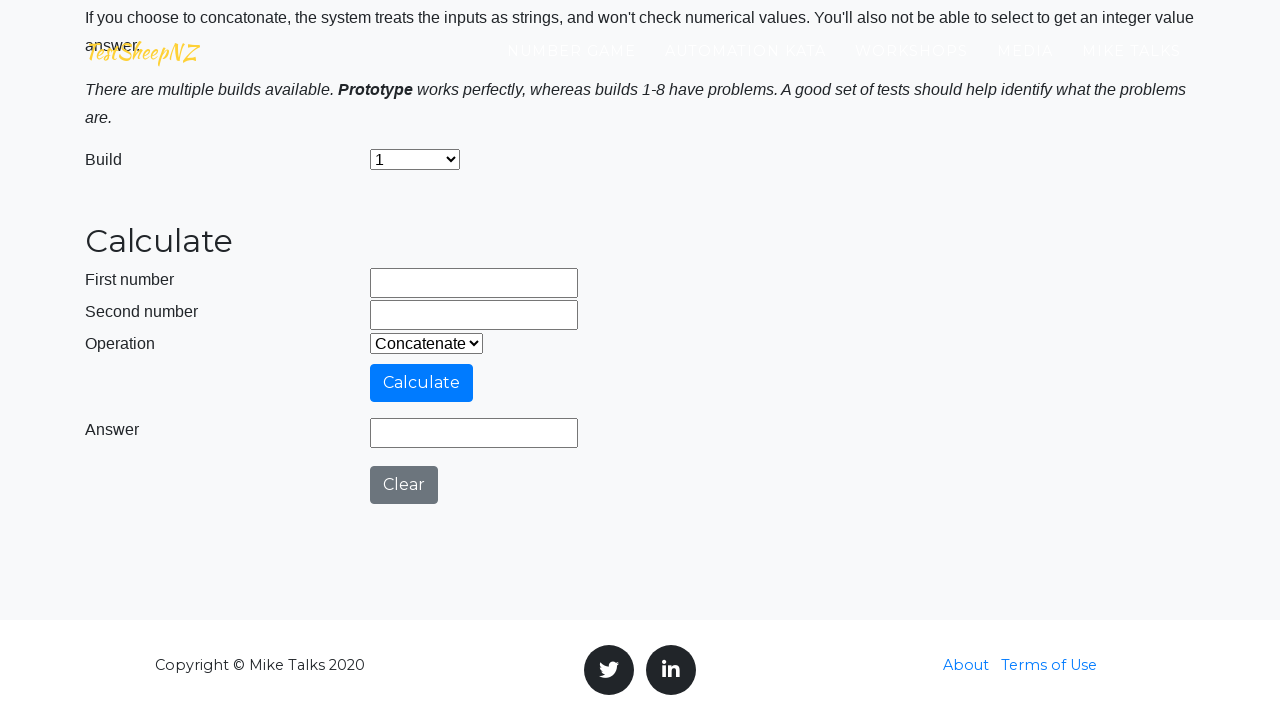

Entered 'TEST' in first number field on input[name='number1']
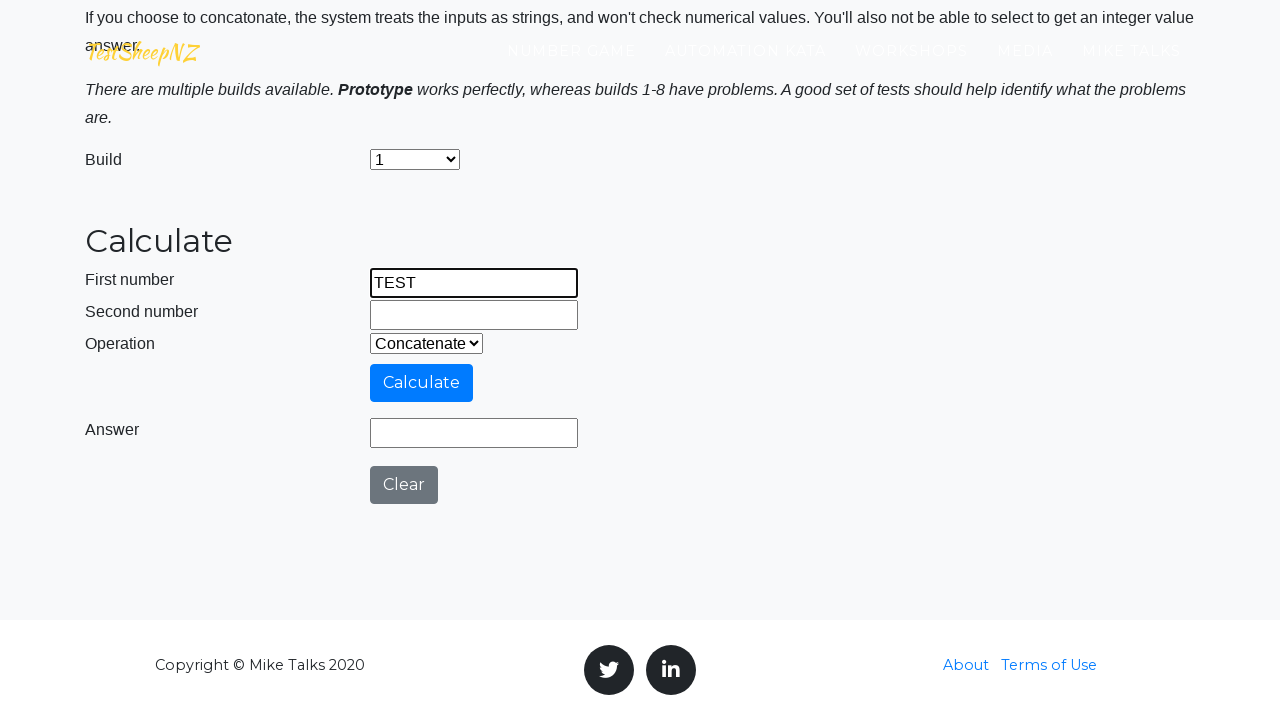

Entered 'uht56' in second number field on input[name='number2']
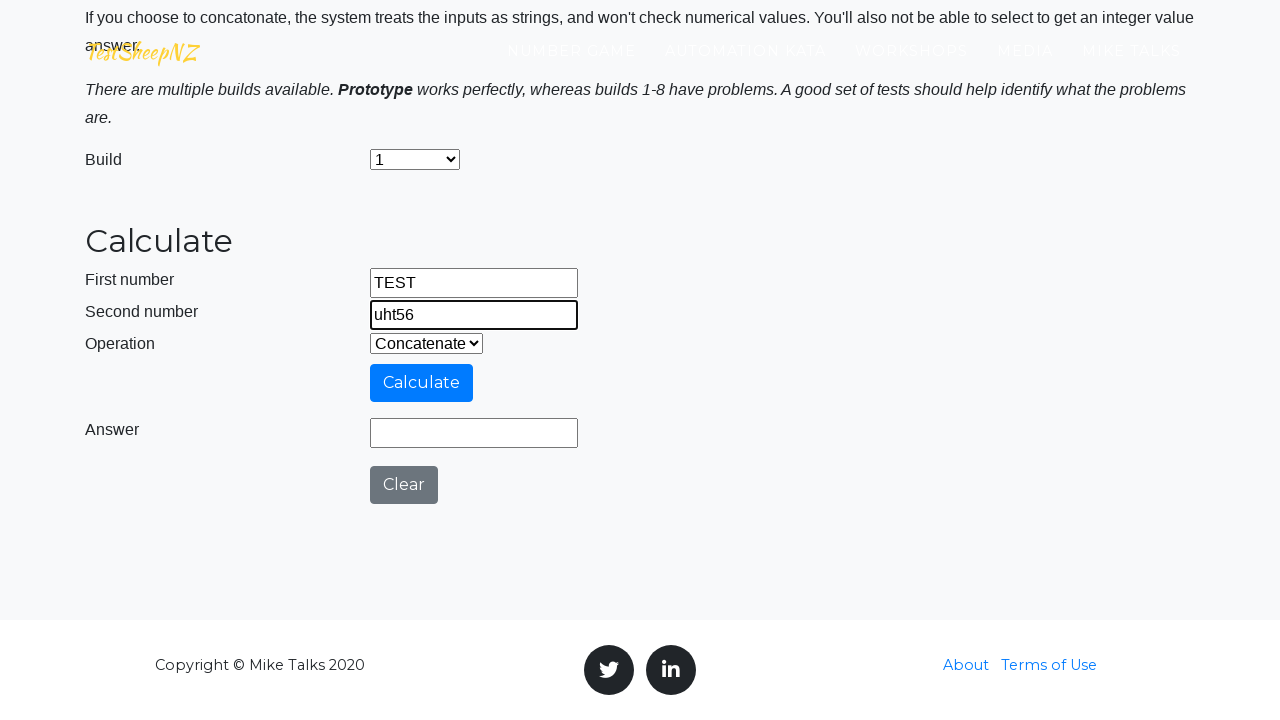

Clicked calculate button at (422, 383) on #calculateButton
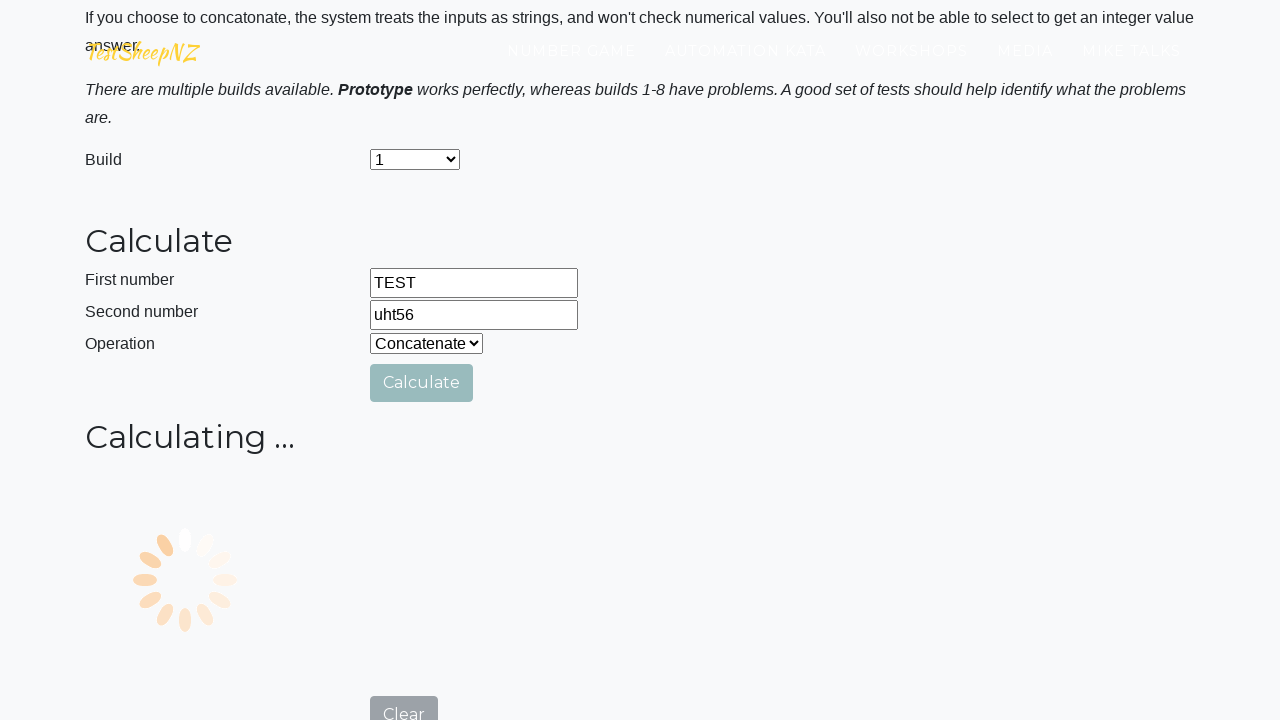

Result field loaded after calculation
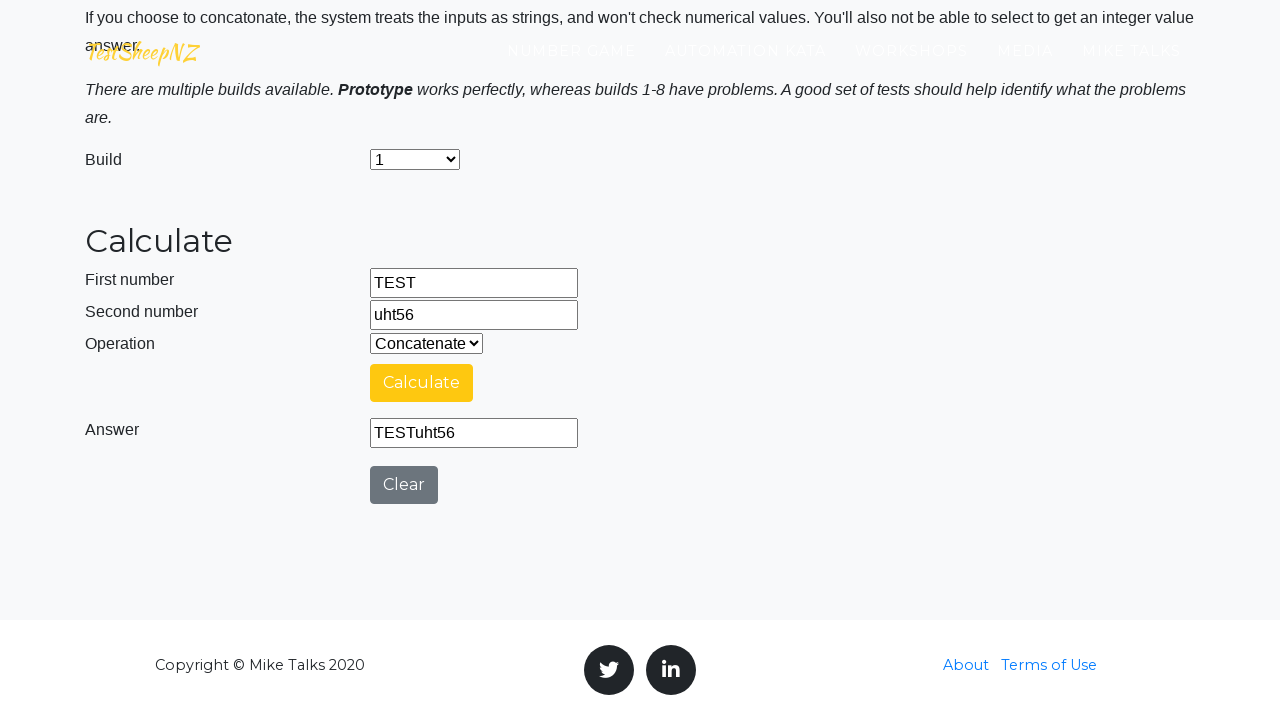

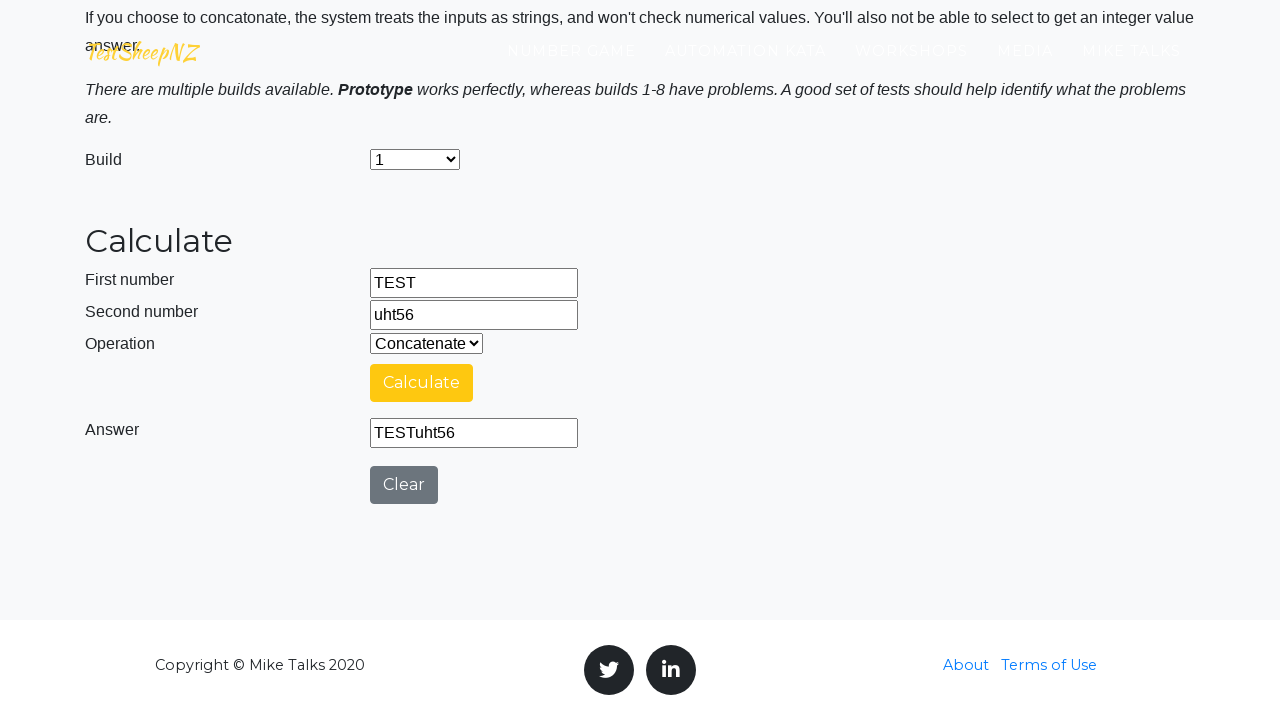